Navigates to the Add/Remove Elements page, adds two elements, then deletes one to verify partial removal

Starting URL: http://the-internet.herokuapp.com/

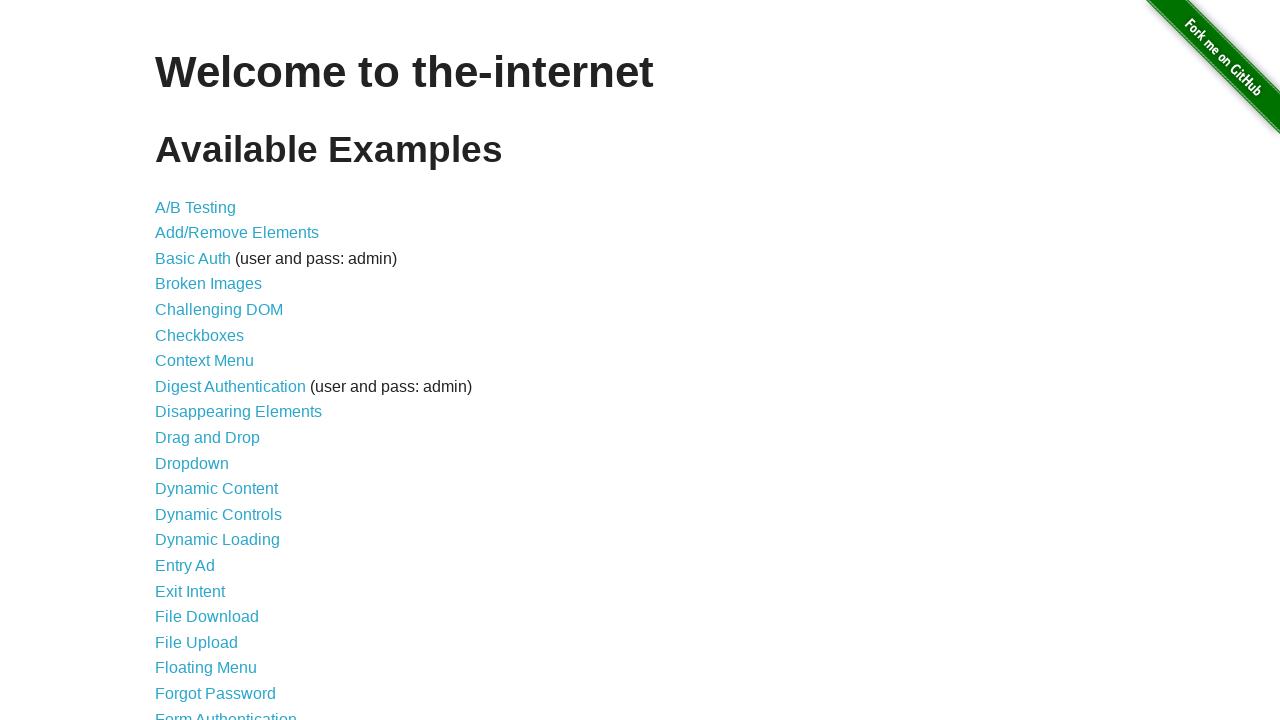

Clicked on Add/Remove Elements link at (237, 233) on text=Add/Remove Elements
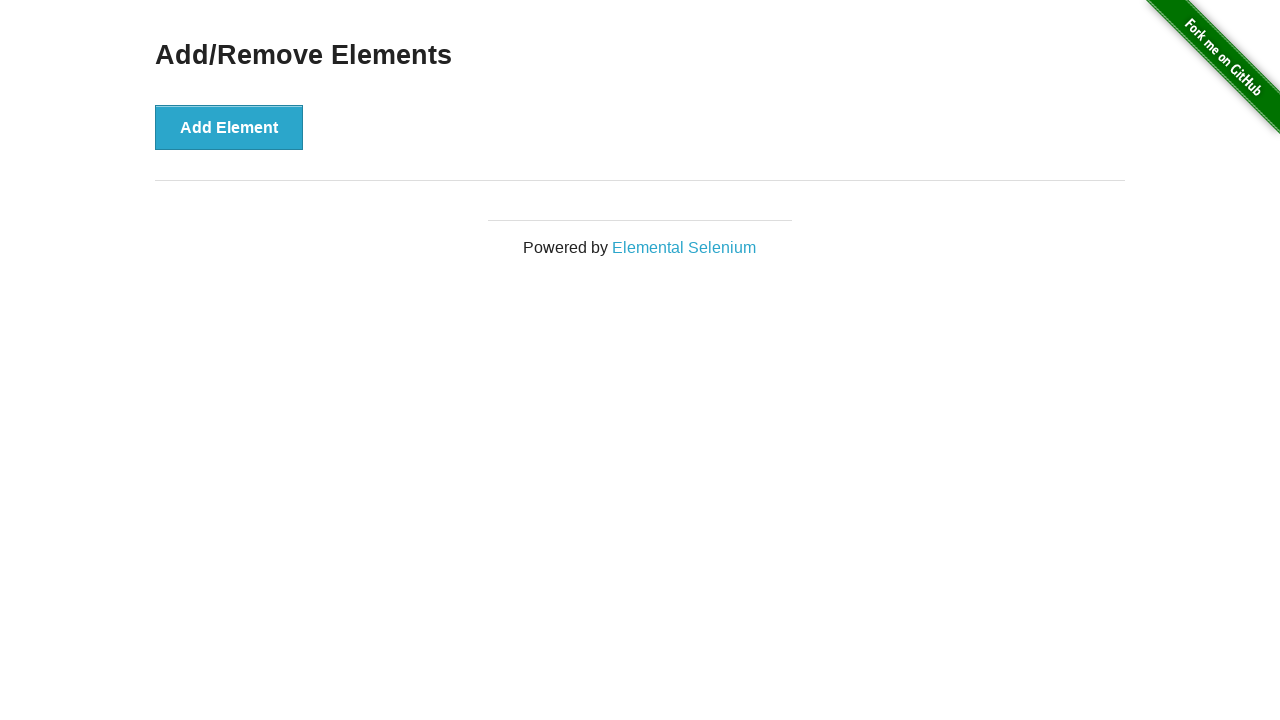

Added first element at (229, 127) on text=Add Element
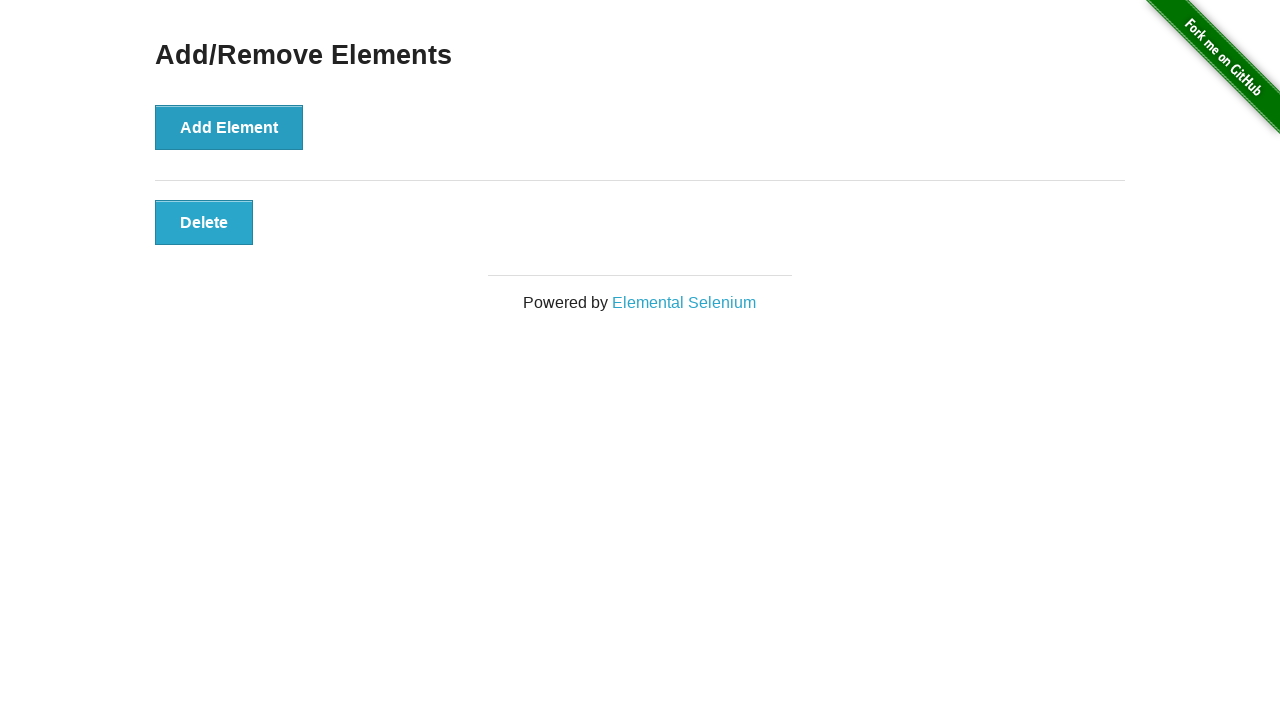

Added second element at (229, 127) on text=Add Element
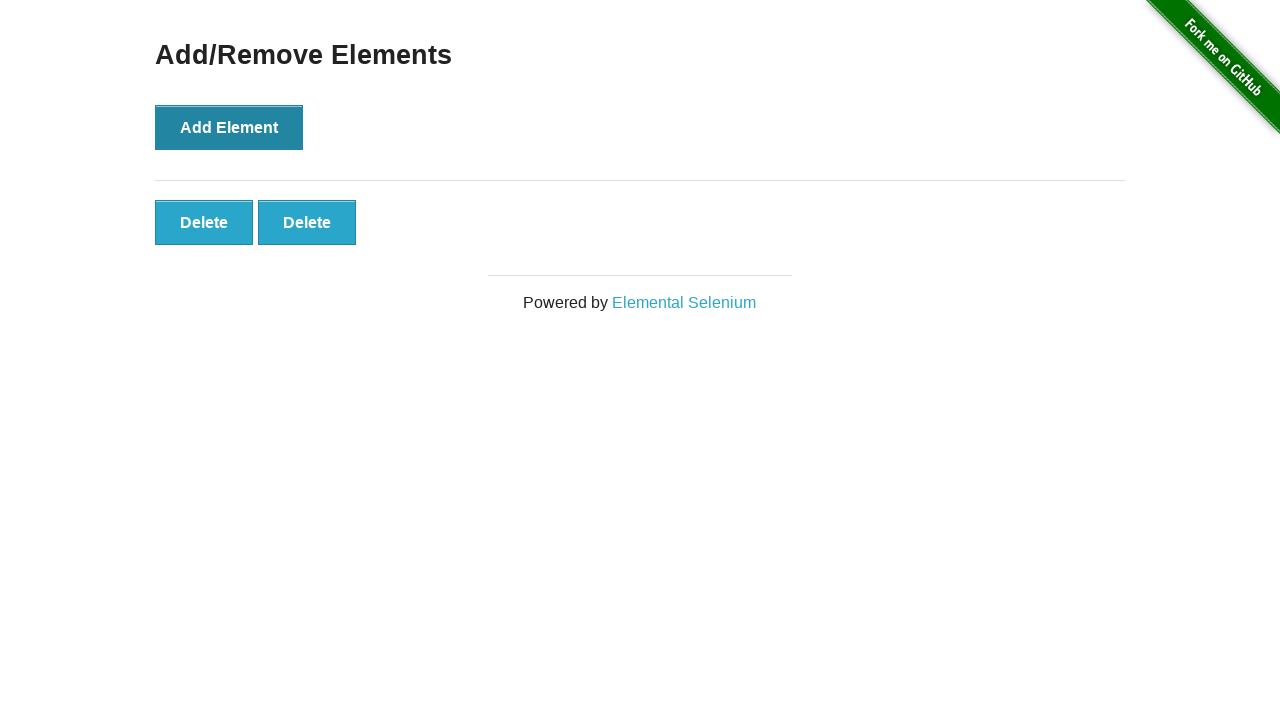

Deleted one element, page now shows one element remaining at (204, 222) on text=Delete
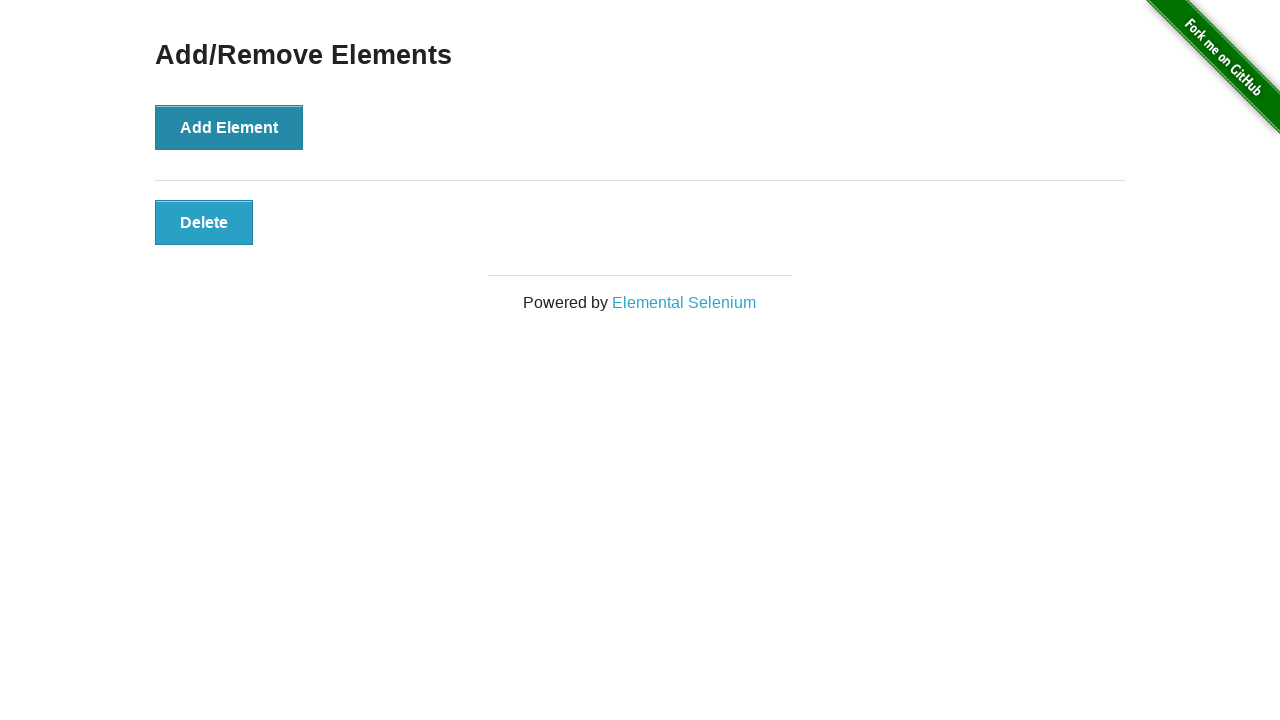

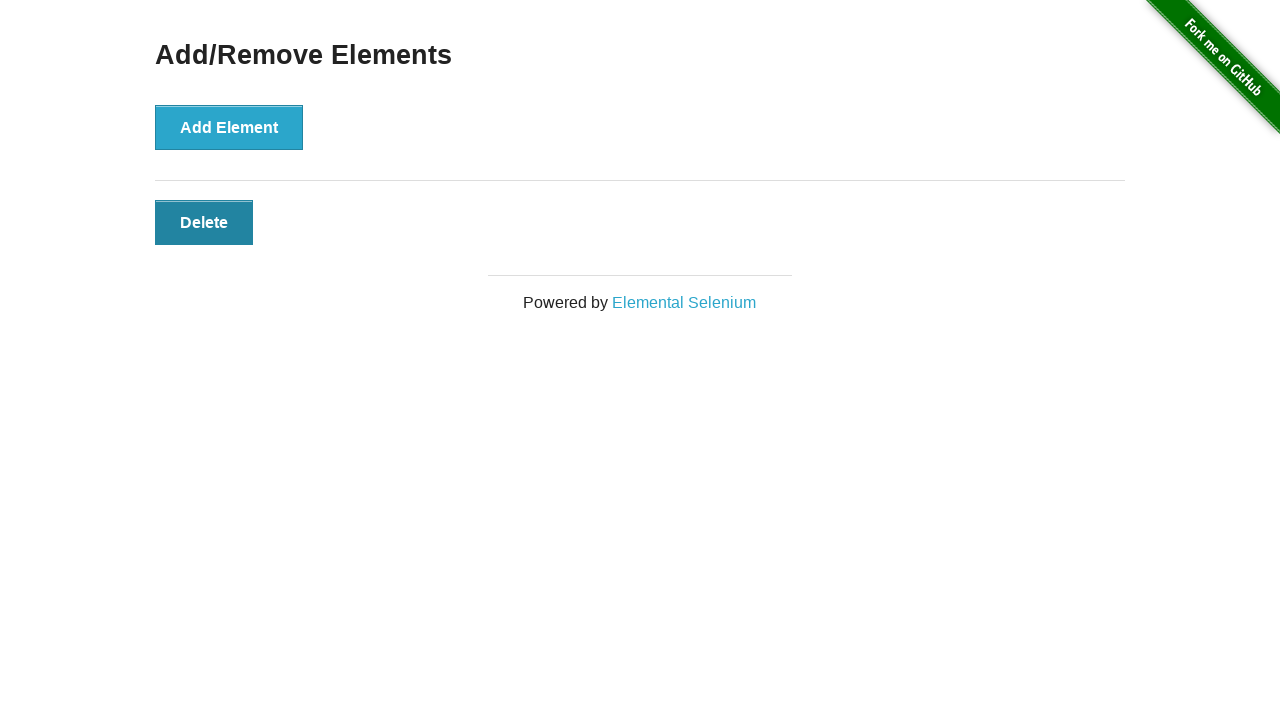